Tests a practice form by filling in personal information fields including first name, last name, email, selecting gender radio button, entering mobile number, and selecting a hobby checkbox.

Starting URL: https://demoqa.com/automation-practice-form

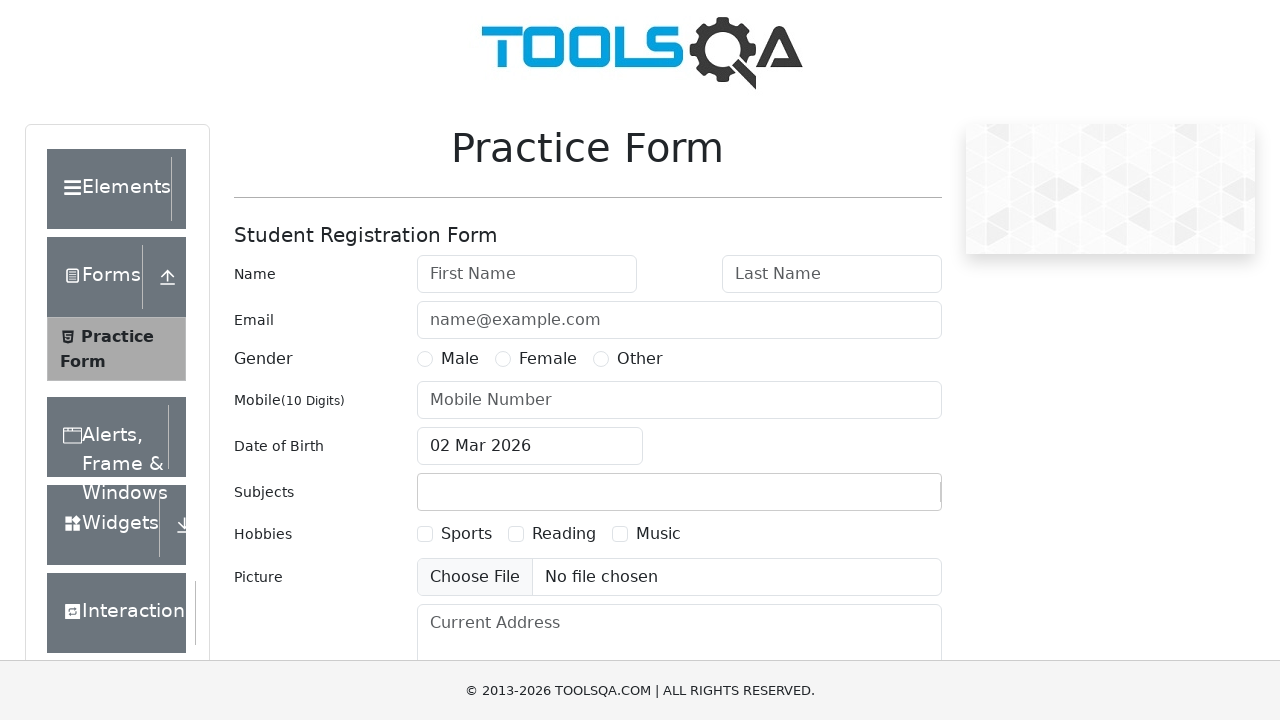

Filled first name field with 'Radha' on #firstName
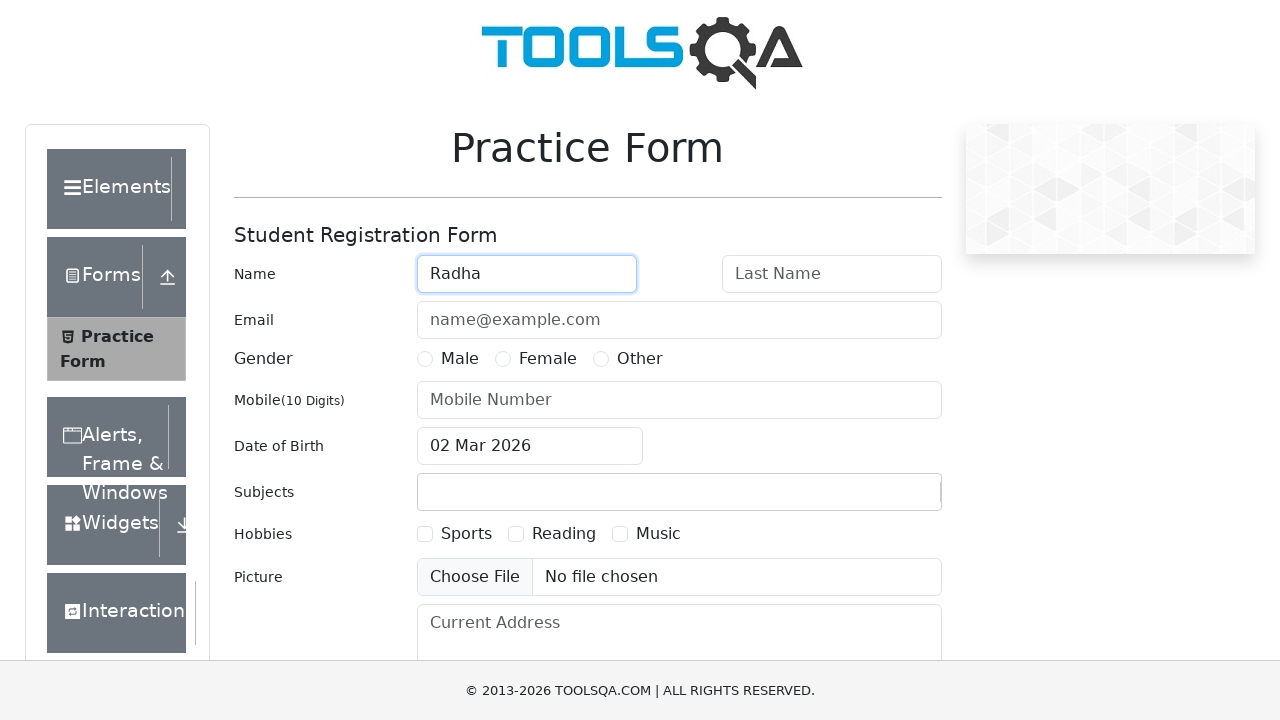

Filled last name field with 'Mahajan' on #lastName
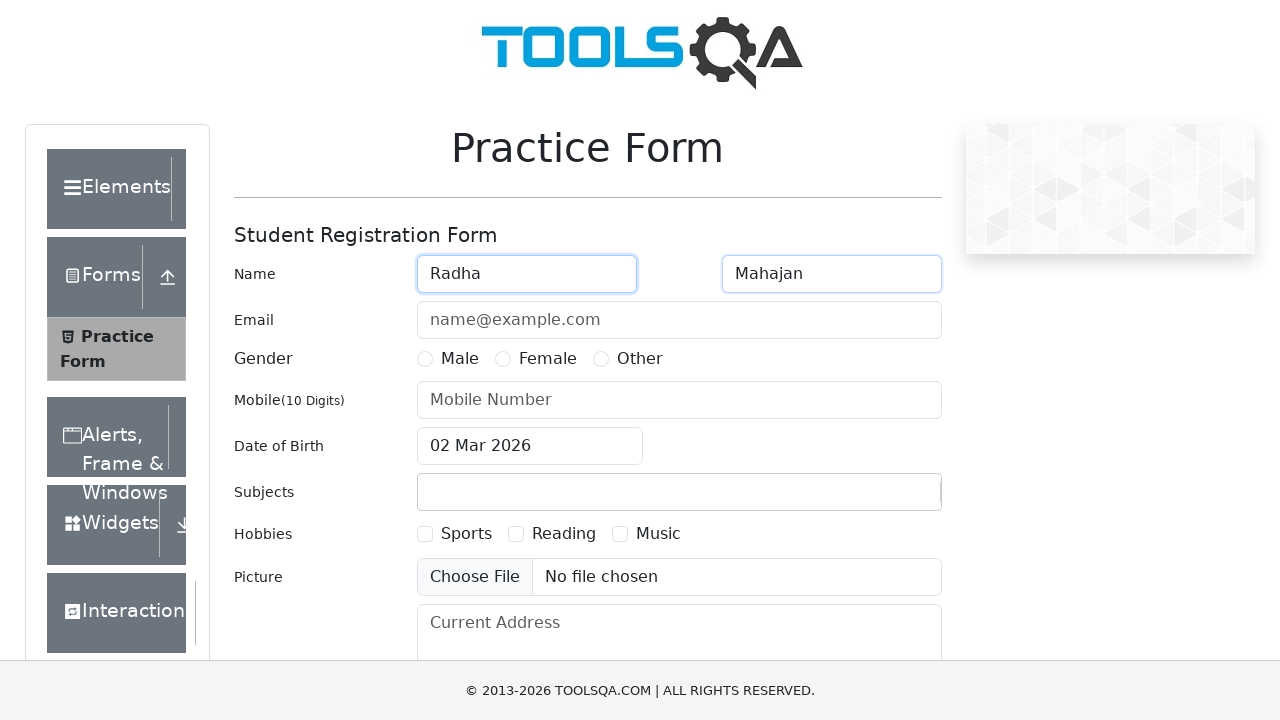

Filled email field with 'radha@yahoo.com' on #userEmail
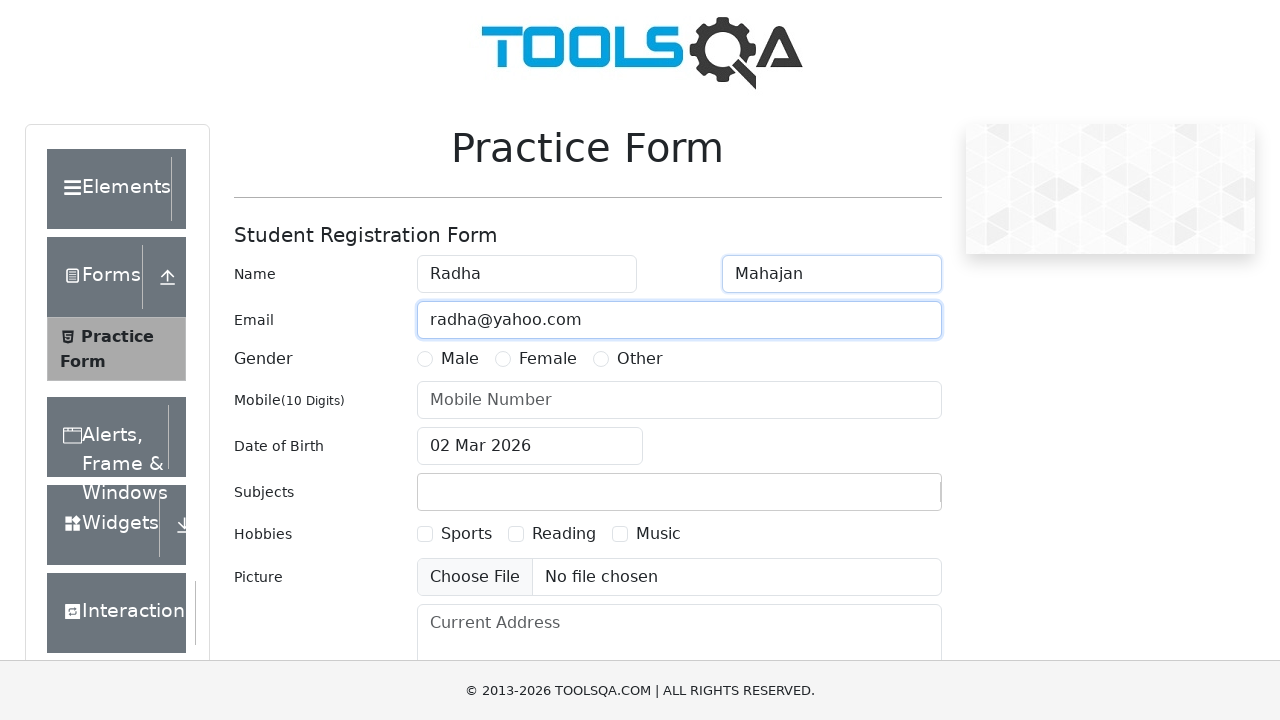

Selected female gender radio button at (548, 359) on label[for='gender-radio-2']
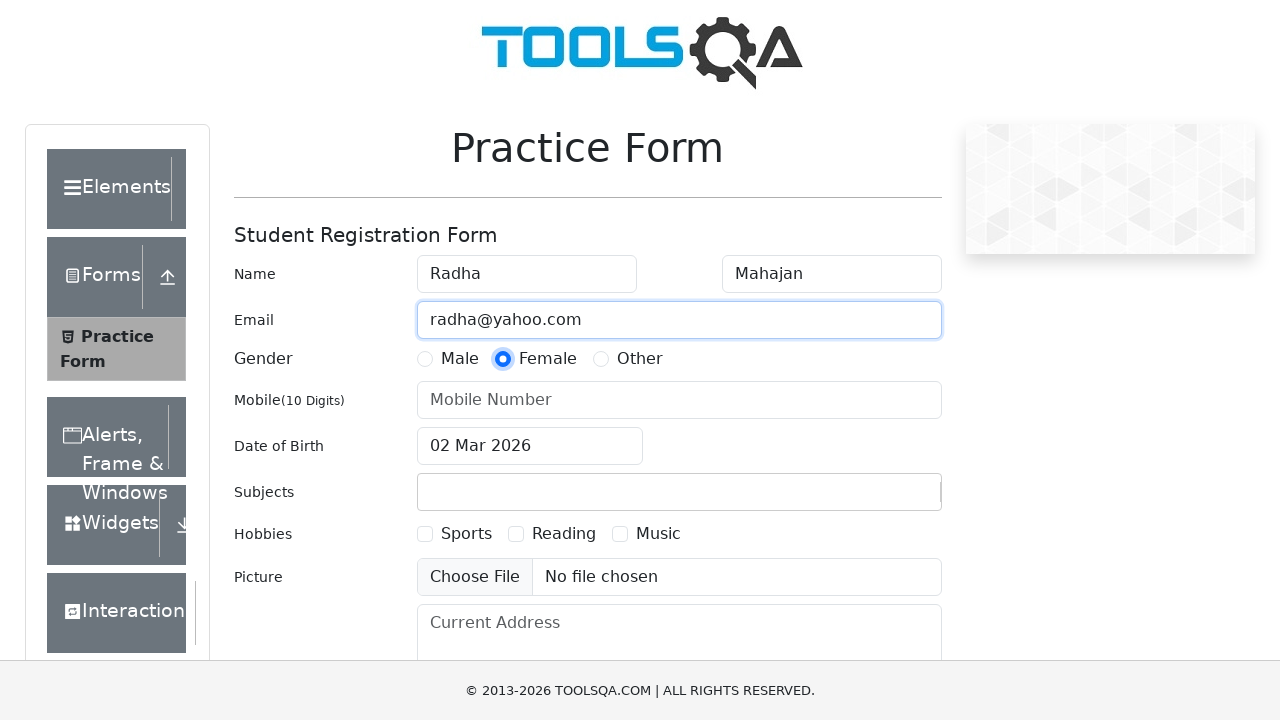

Filled mobile number field with '7865432' on #userNumber
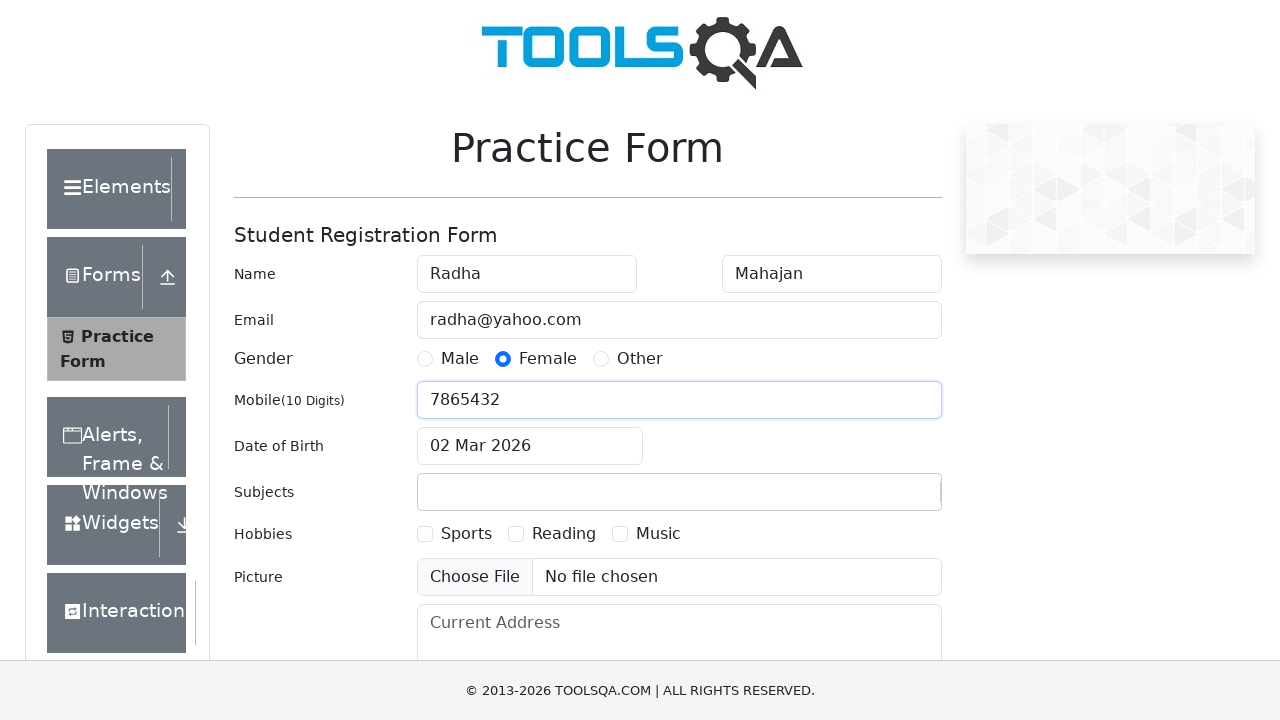

Selected sports hobby checkbox at (466, 534) on label[for='hobbies-checkbox-1']
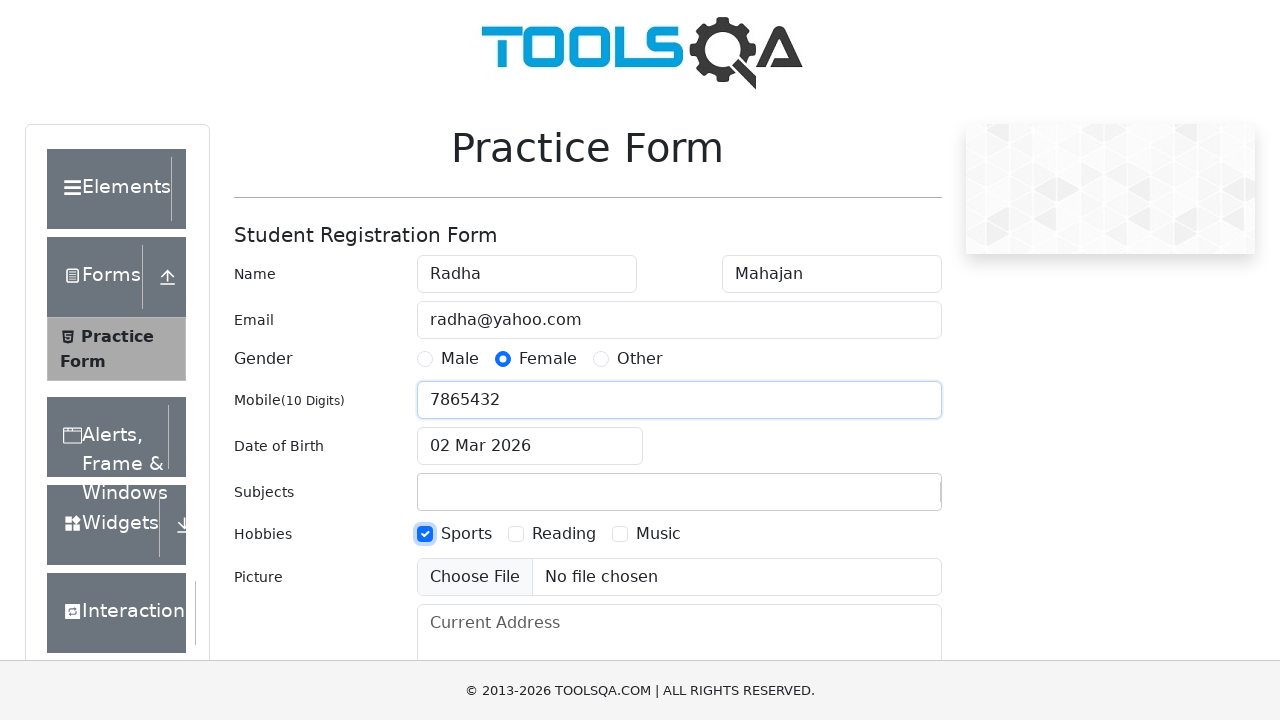

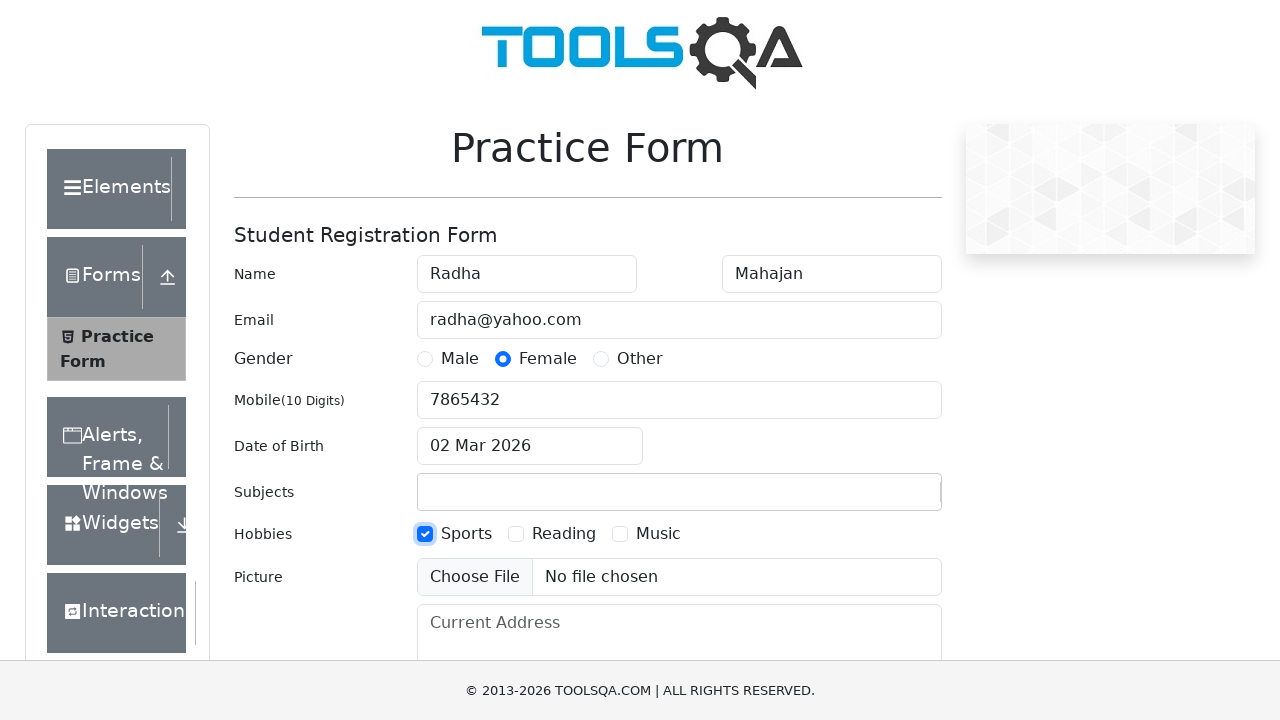